Tests the header navigation menu by clicking through all main navigation links (Home, Catalog, My Account, Cart, Checkout) and verifying correct page loads

Starting URL: http://intershop5.skillbox.ru/

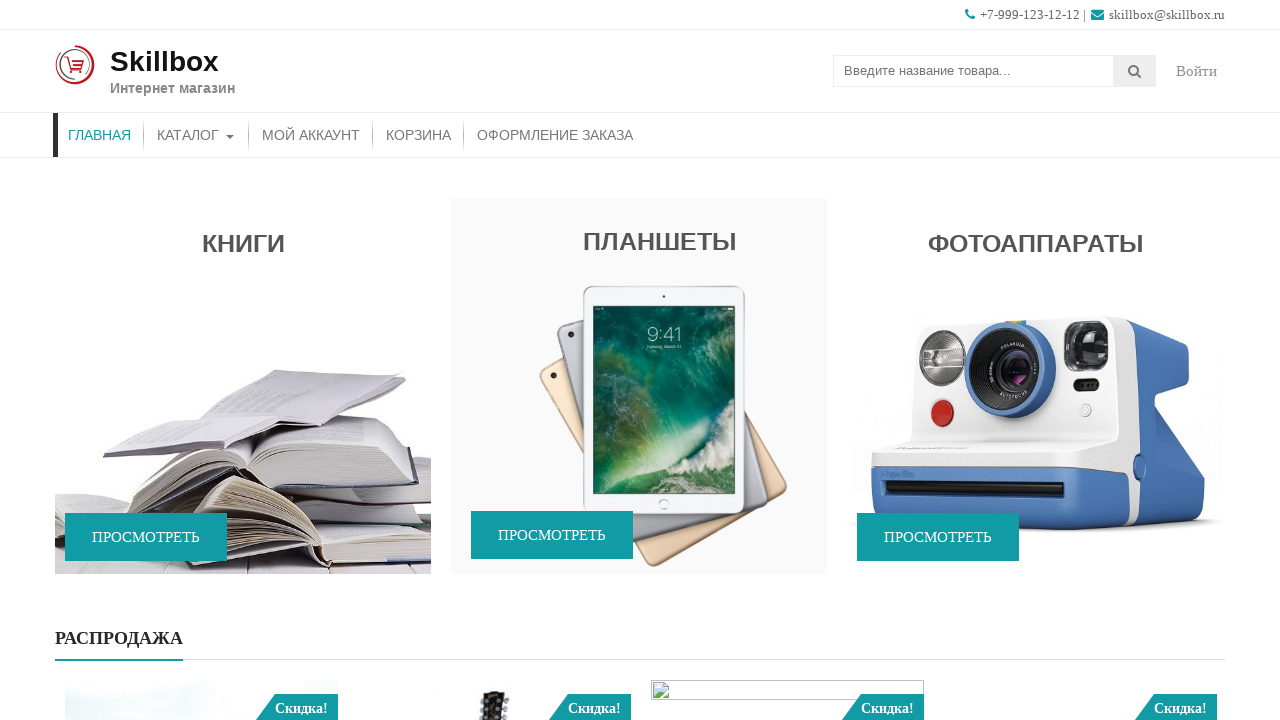

Clicked Home navigation link at (100, 135) on #menu-item-26
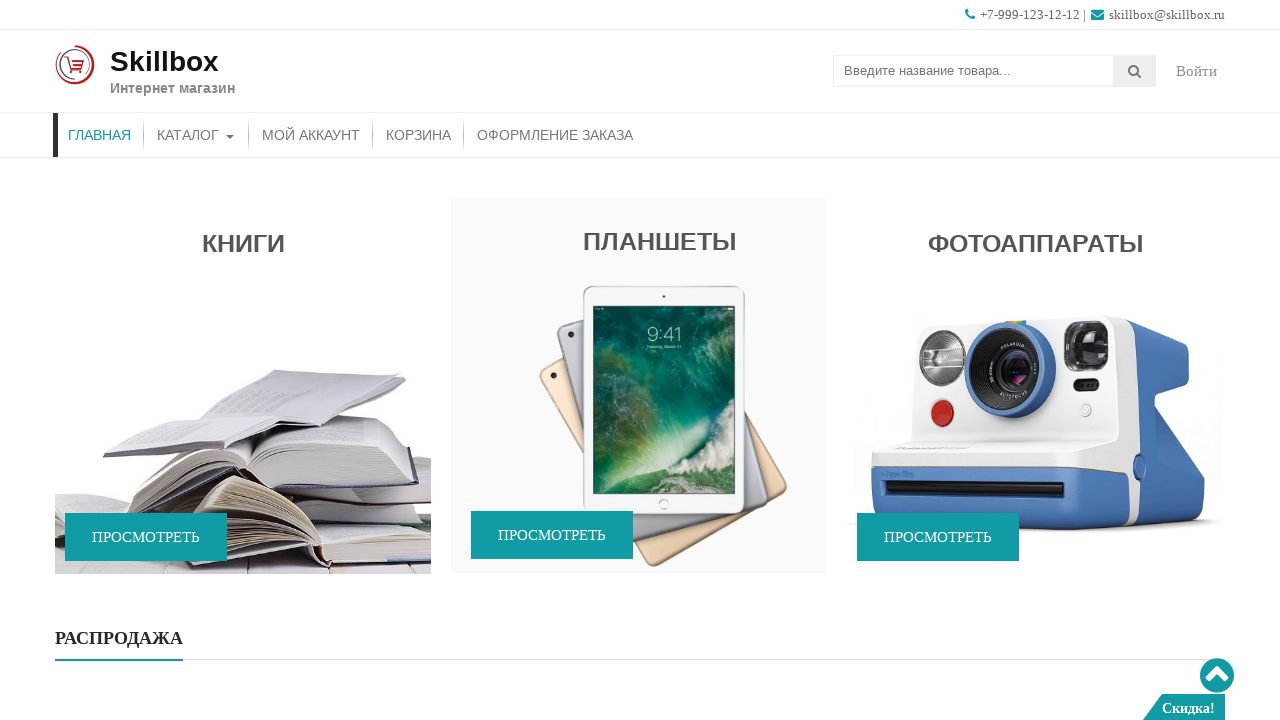

Home page loaded successfully
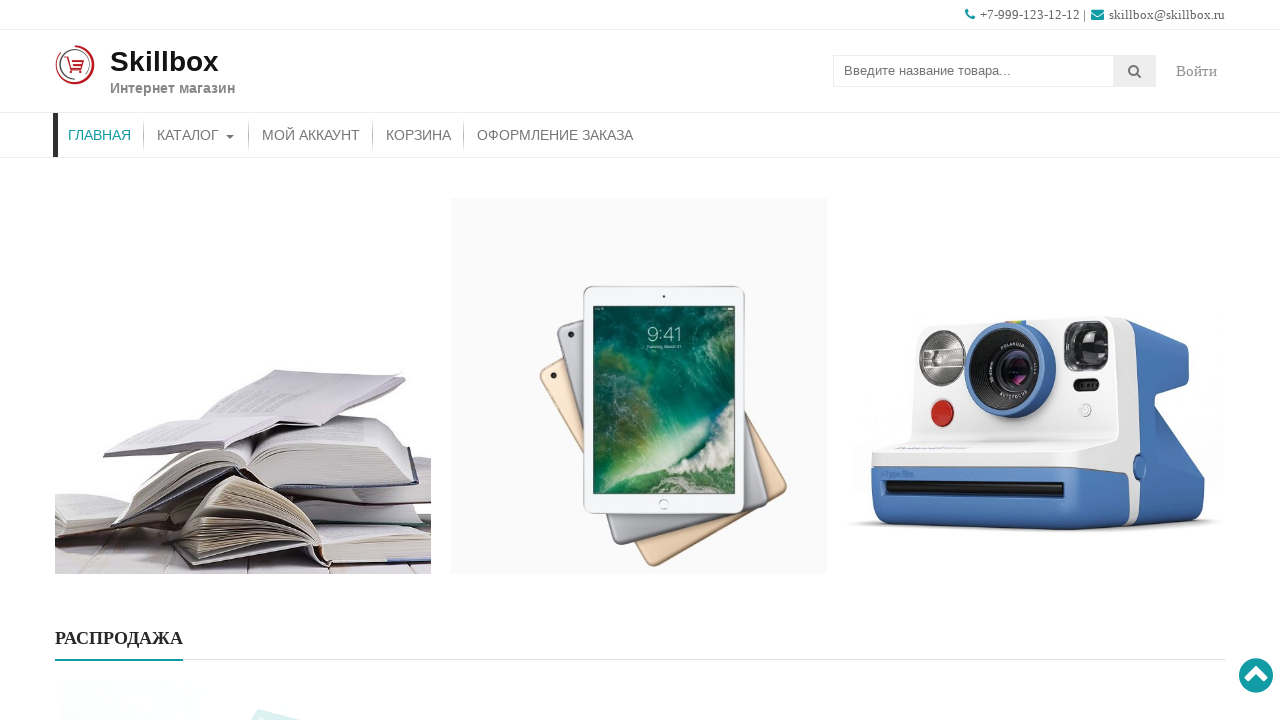

Clicked Catalog navigation link at (196, 135) on #menu-item-46
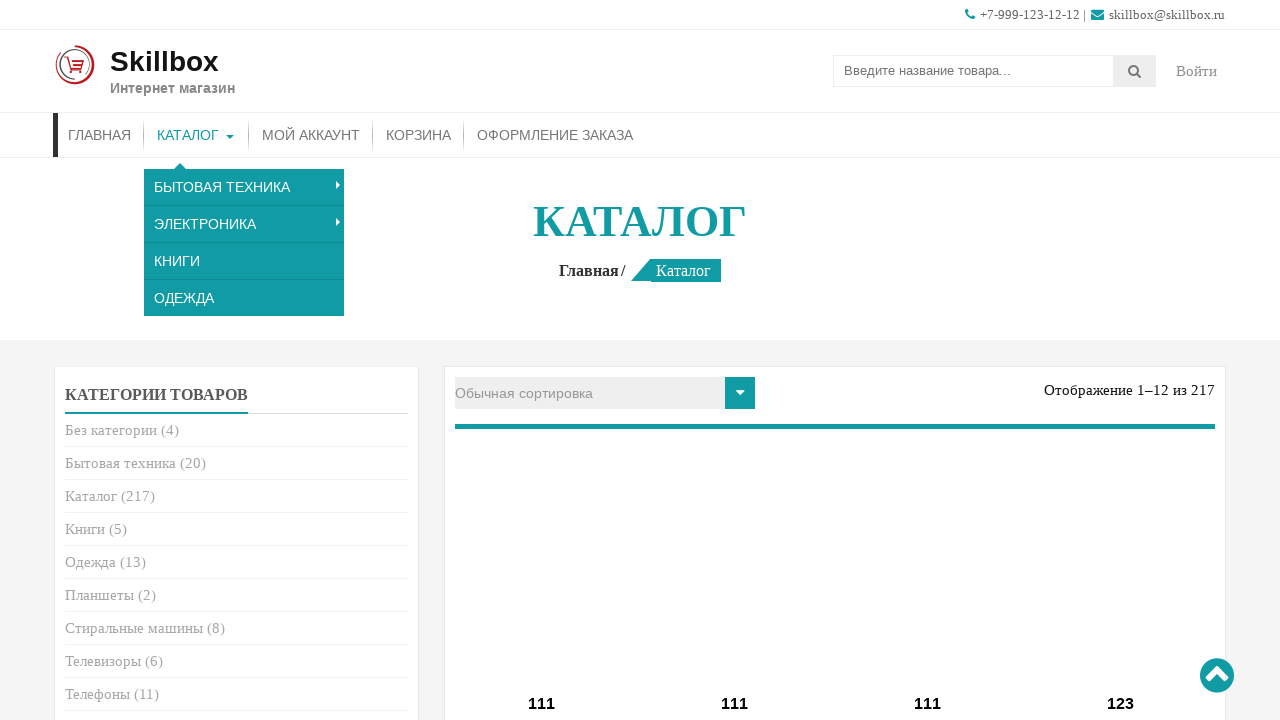

Catalog page loaded successfully
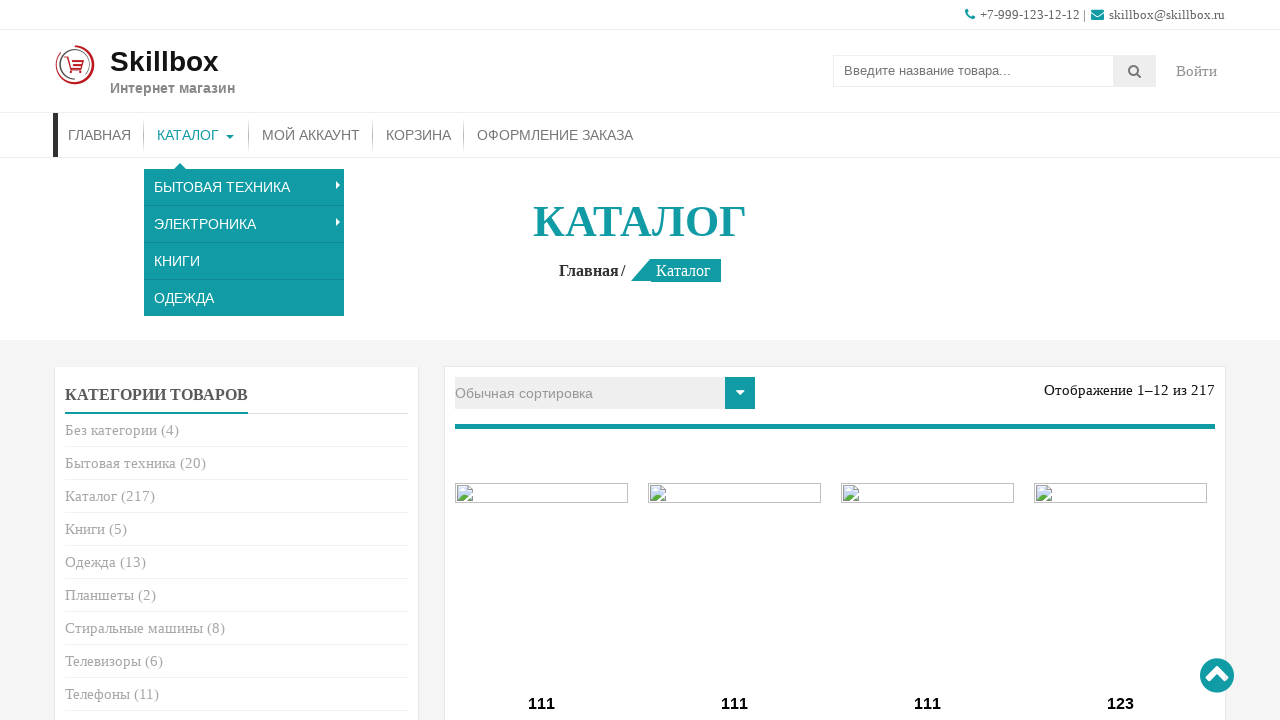

Clicked My Account navigation link at (311, 135) on #menu-item-30
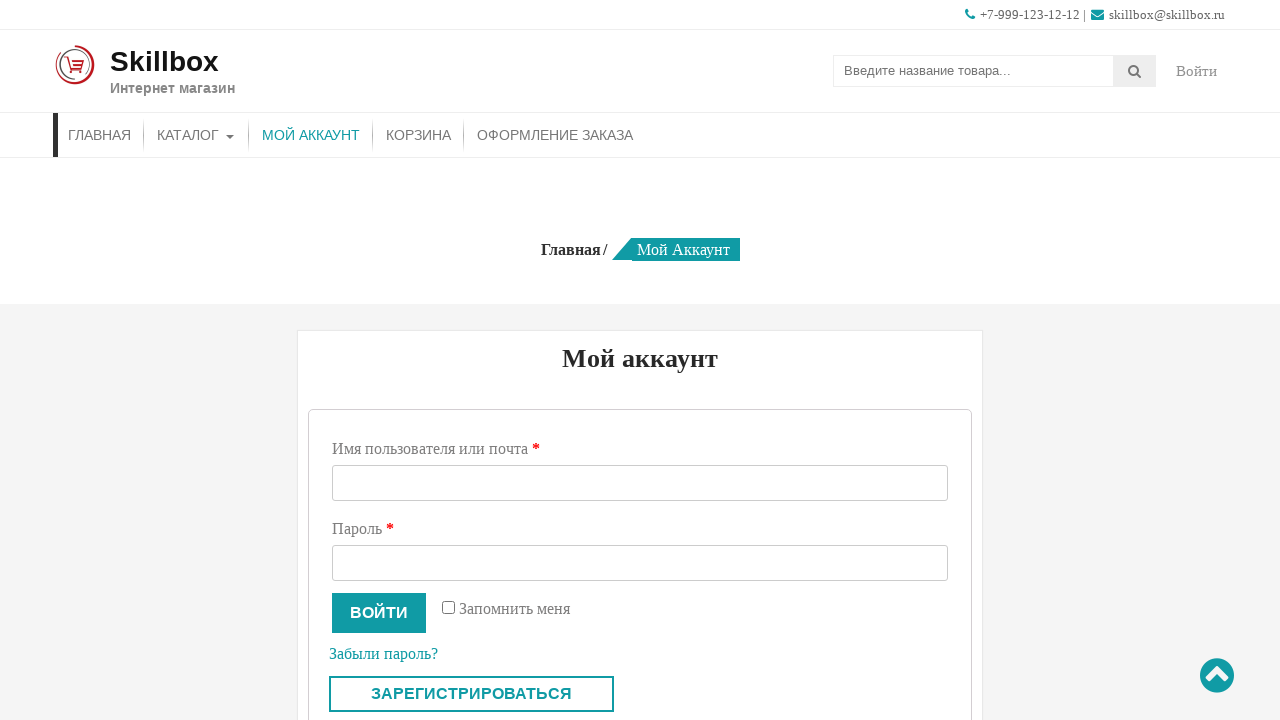

My Account page loaded successfully
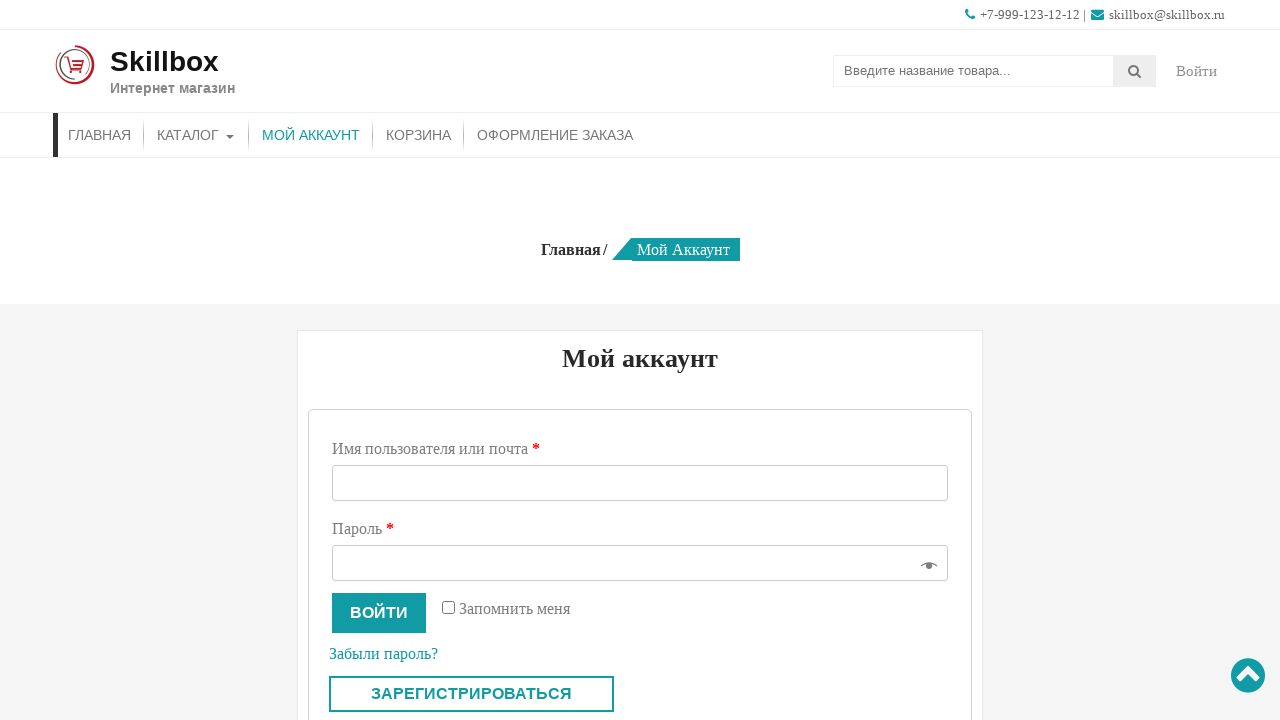

Clicked Cart navigation link at (418, 135) on #menu-item-29
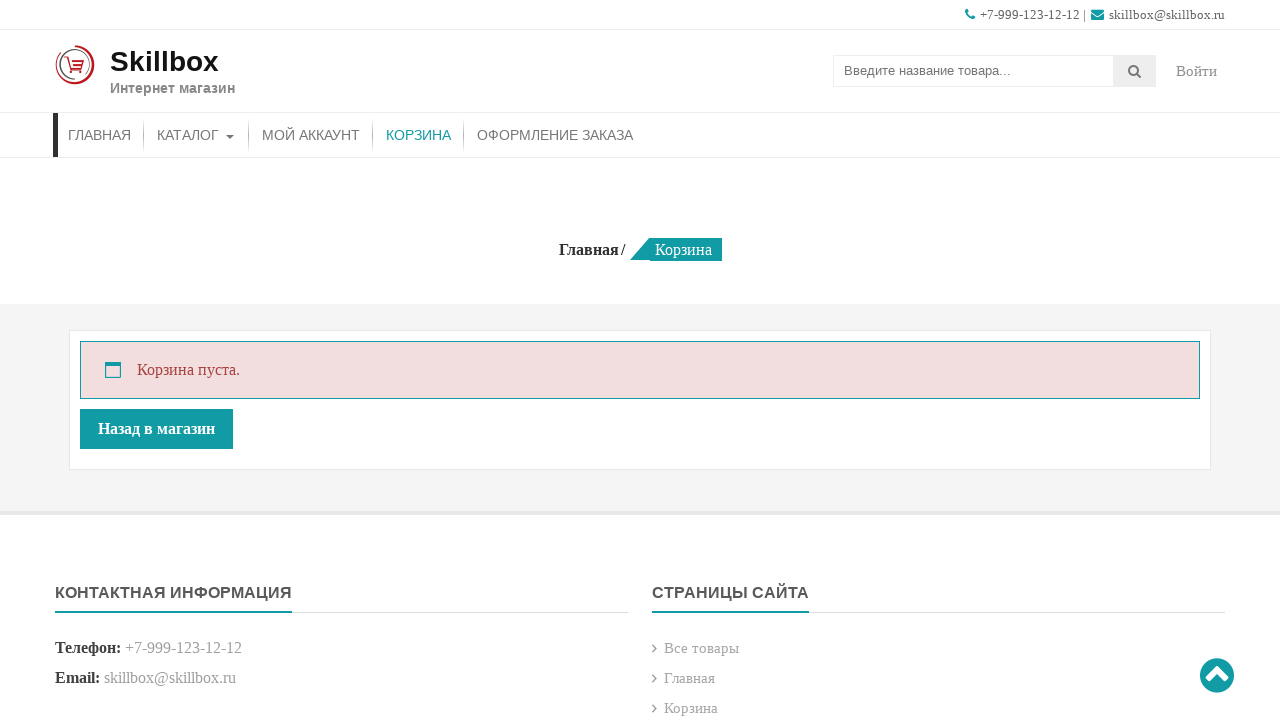

Cart page loaded successfully
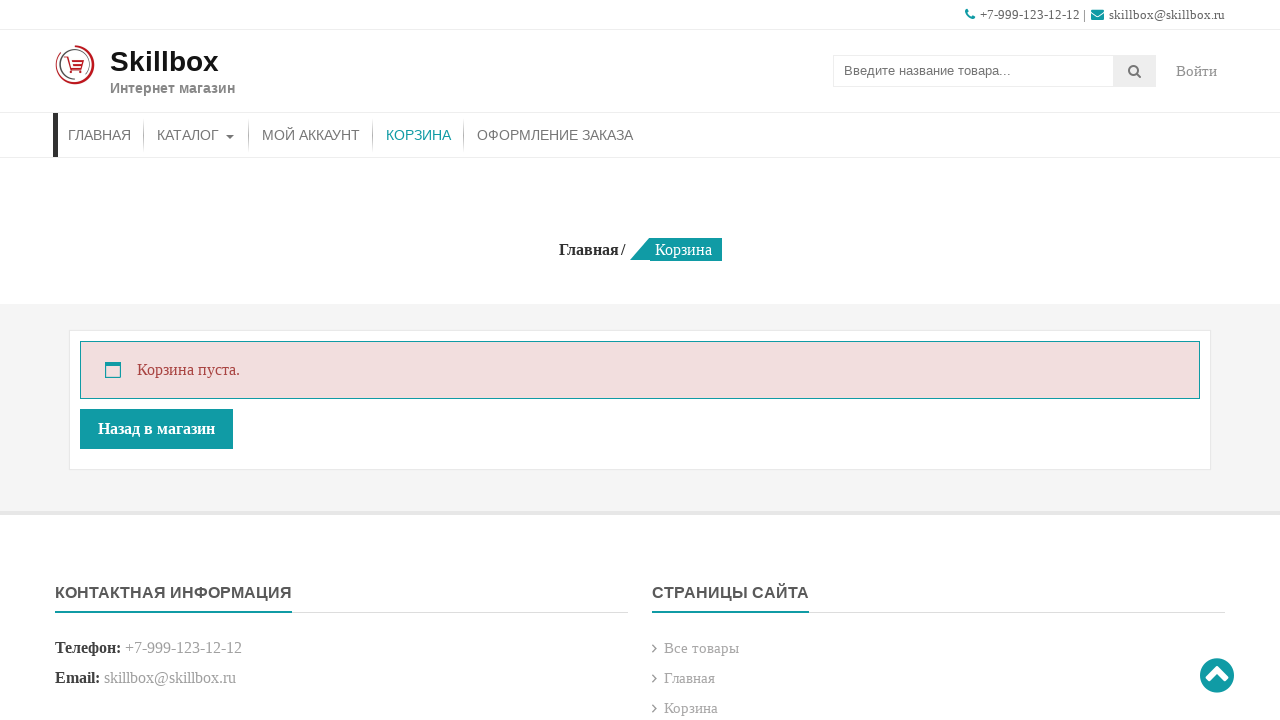

Clicked Checkout navigation link with empty cart at (555, 135) on #menu-item-31
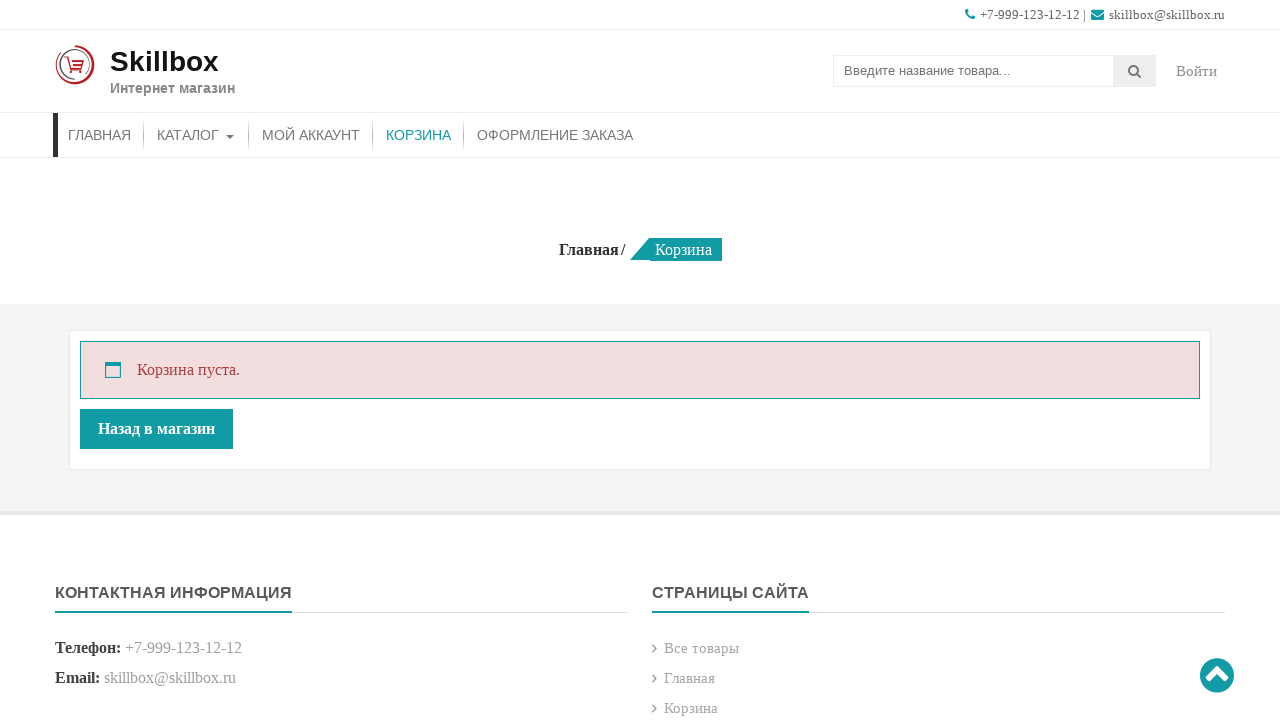

Remained on cart page when checkout clicked with empty cart
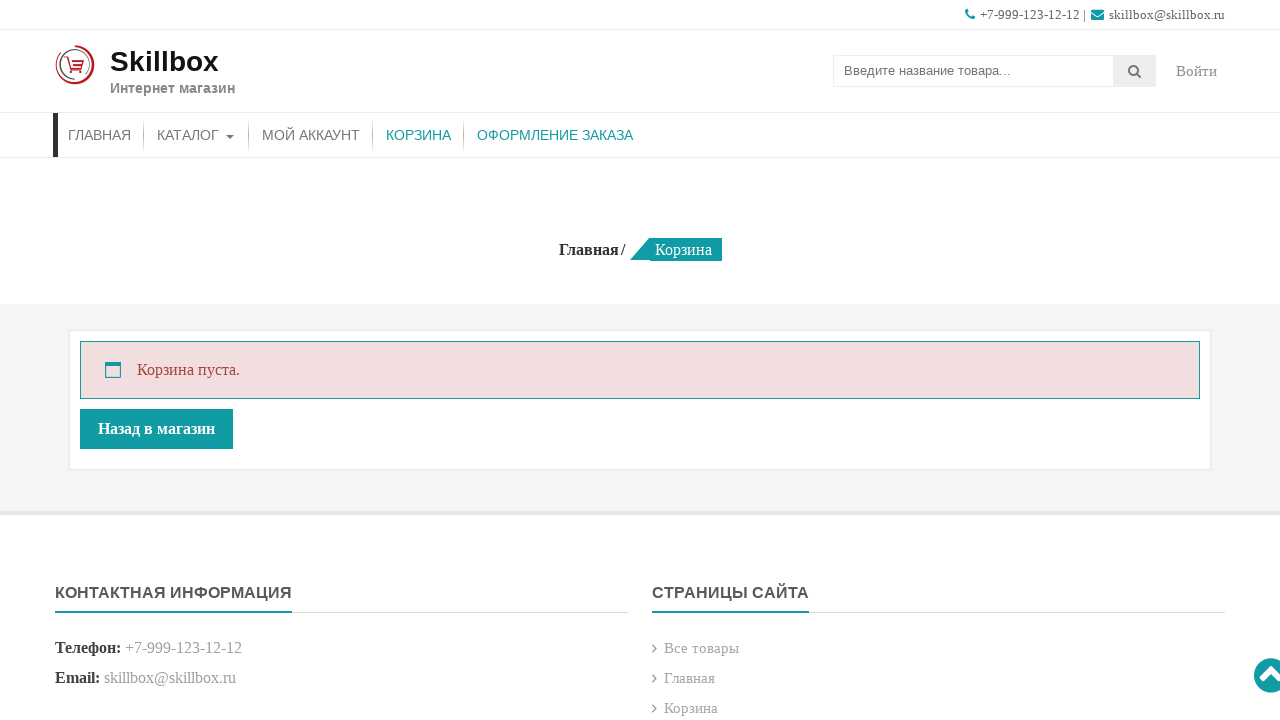

Navigated back to Catalog to add item at (196, 135) on #menu-item-46
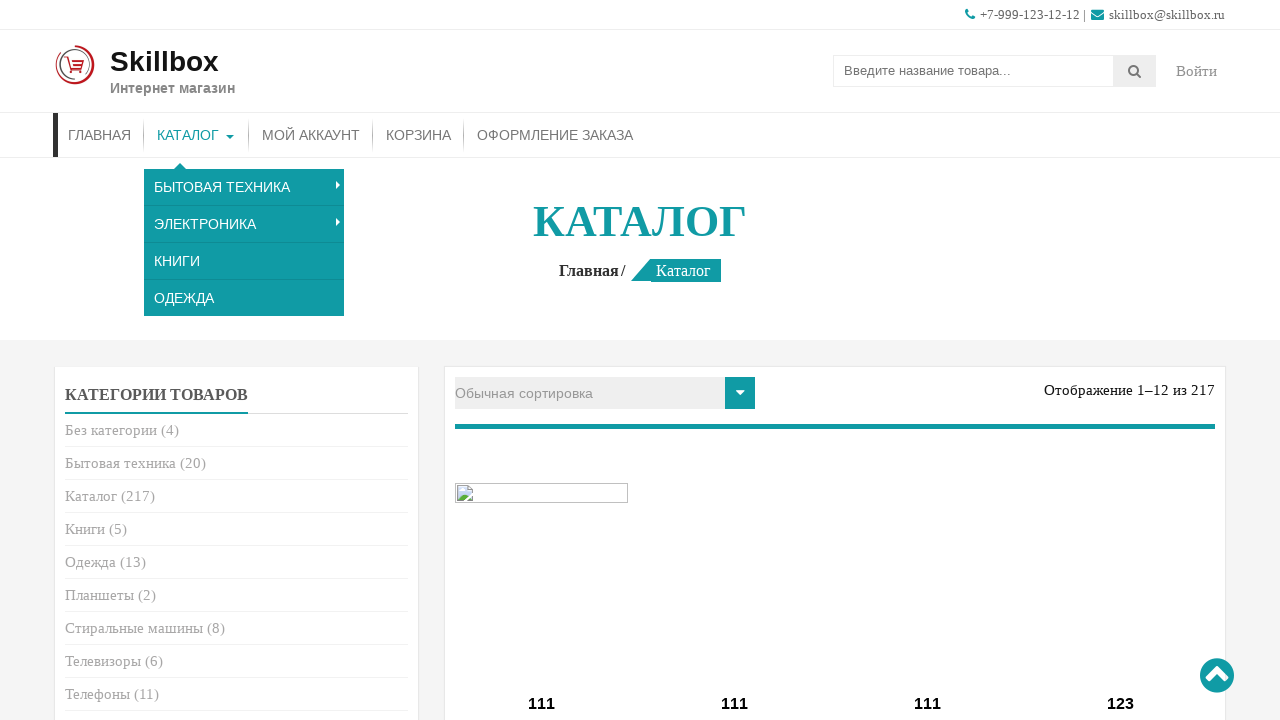

Added first item to cart using AJAX at (542, 361) on .ajax_add_to_cart
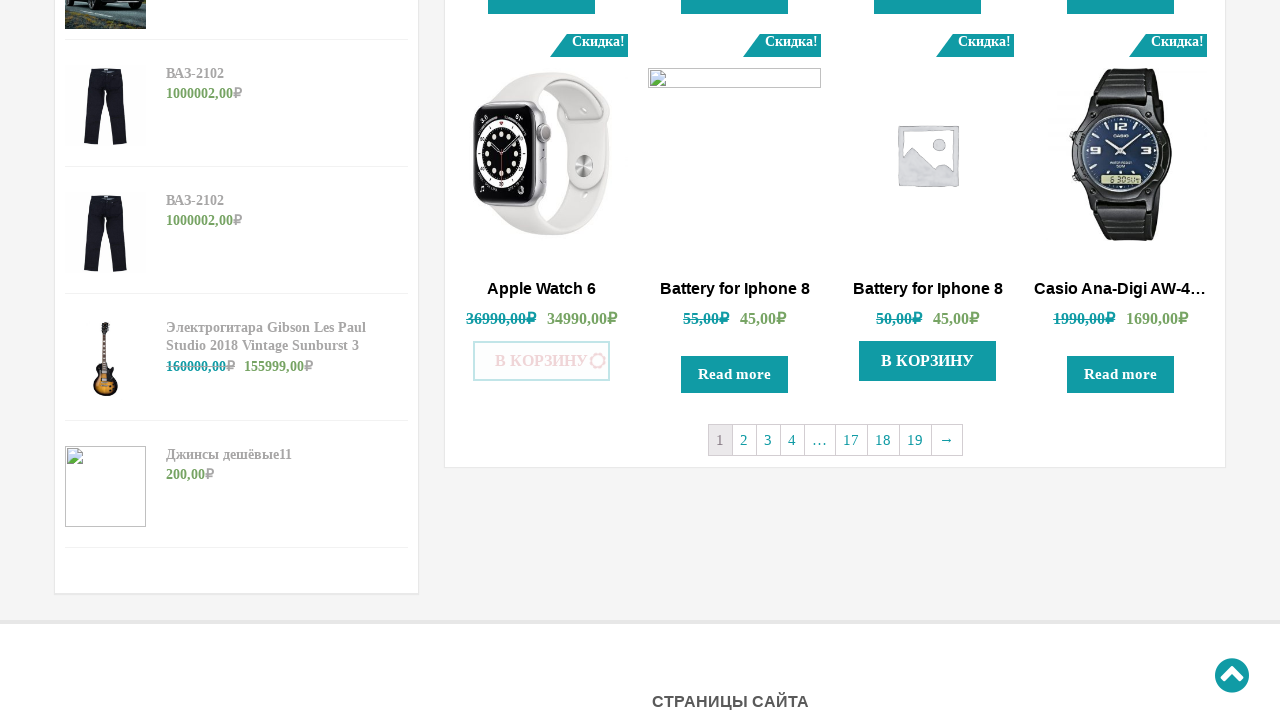

Clicked Home navigation link after adding item to cart at (100, 135) on #menu-item-26
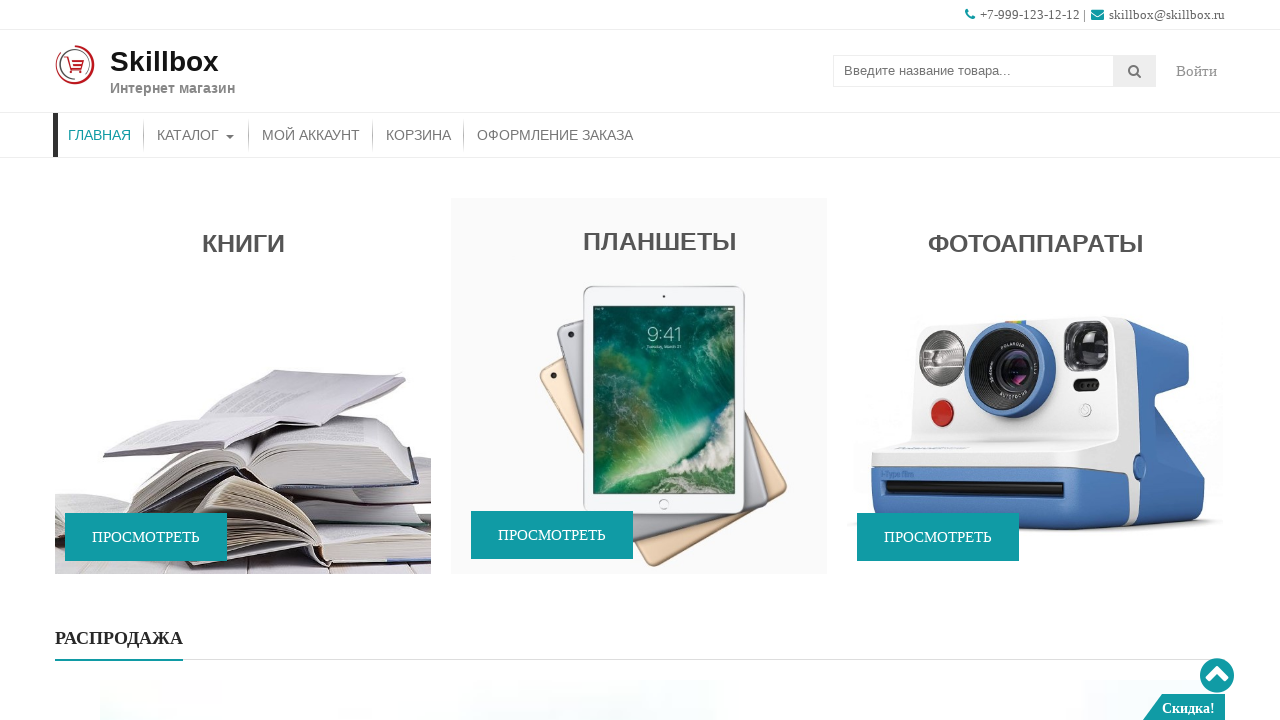

Clicked Checkout navigation link with item in cart at (555, 135) on #menu-item-31
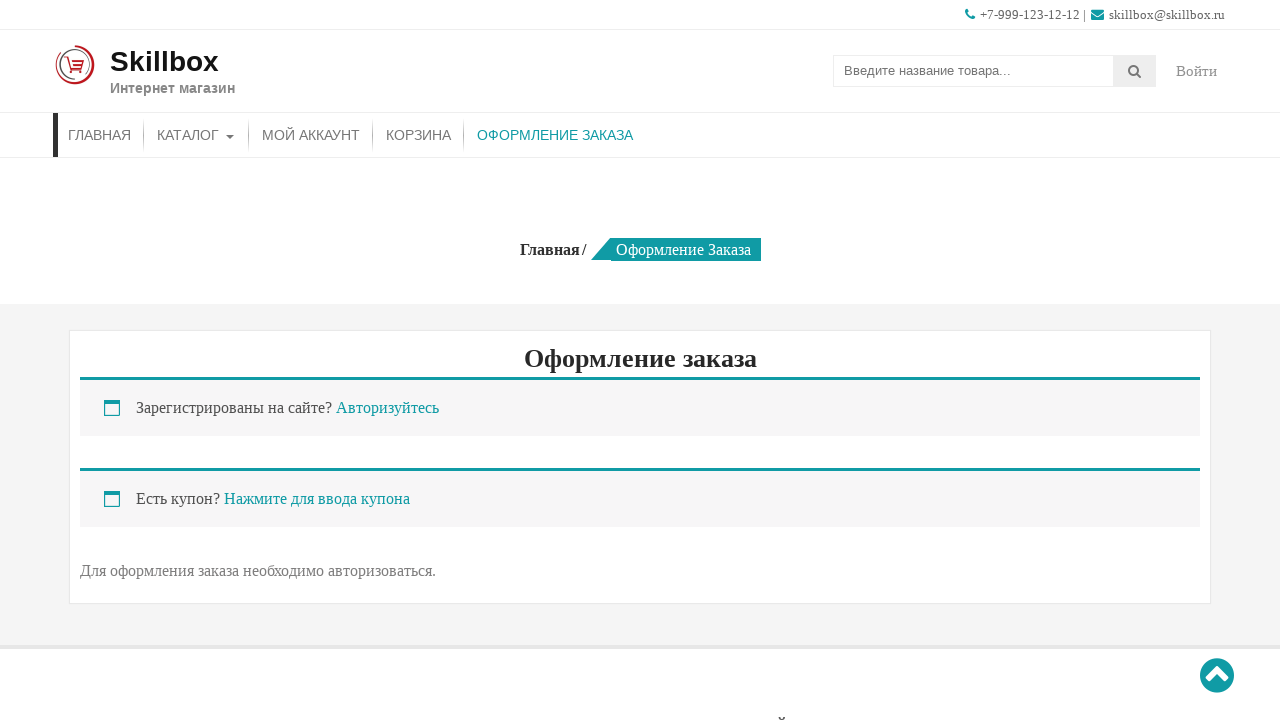

Checkout page loaded successfully with items in cart
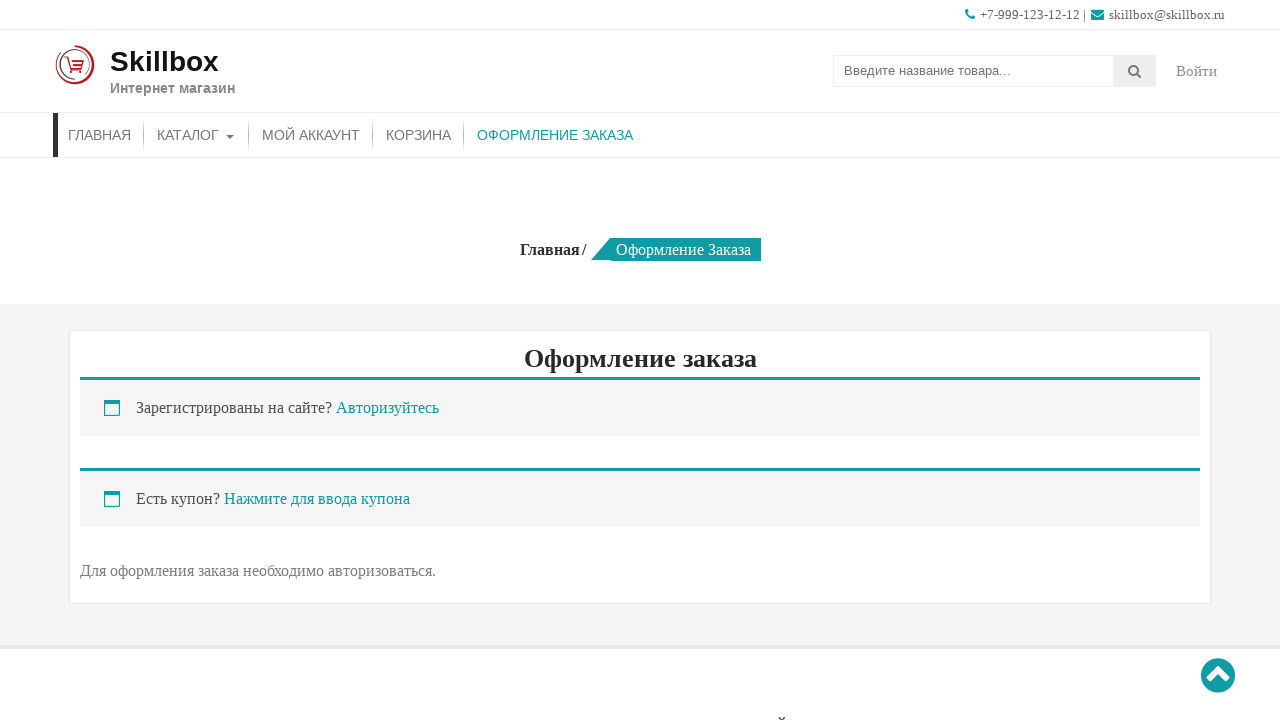

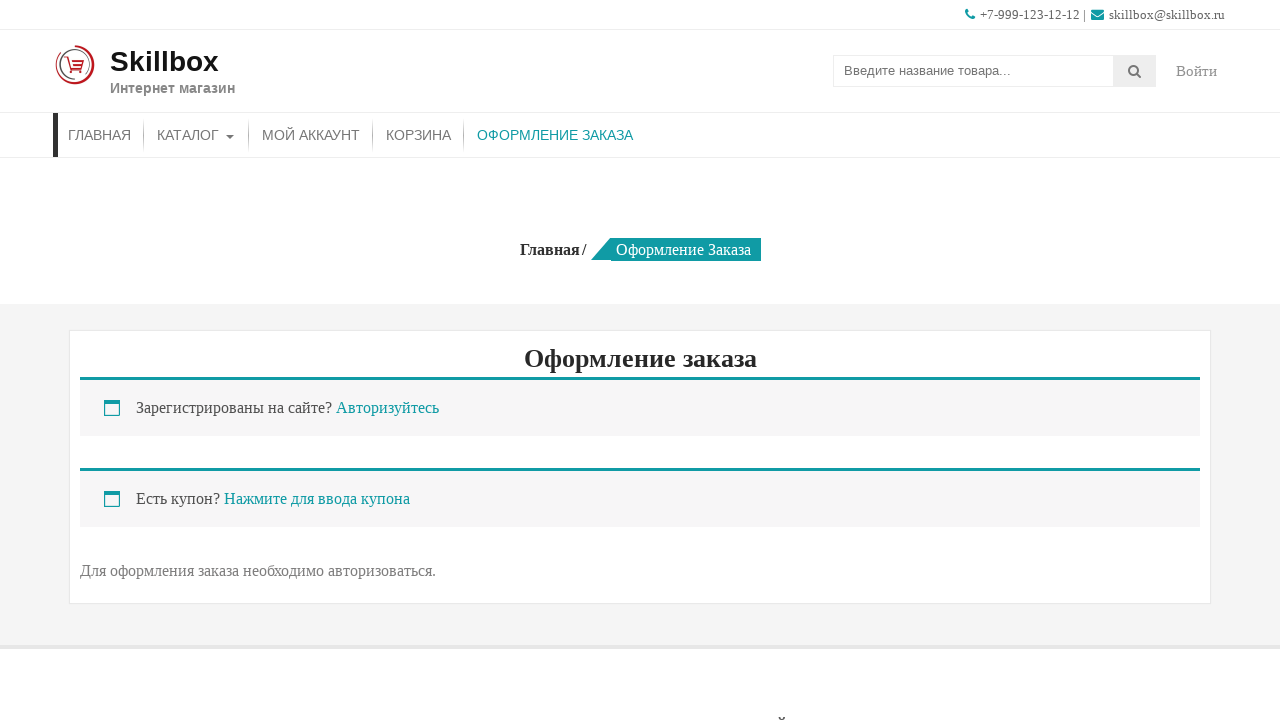